Tests the progress bar functionality by clicking the start/stop button and verifying the button text changes

Starting URL: https://demoqa.com/progress-bar

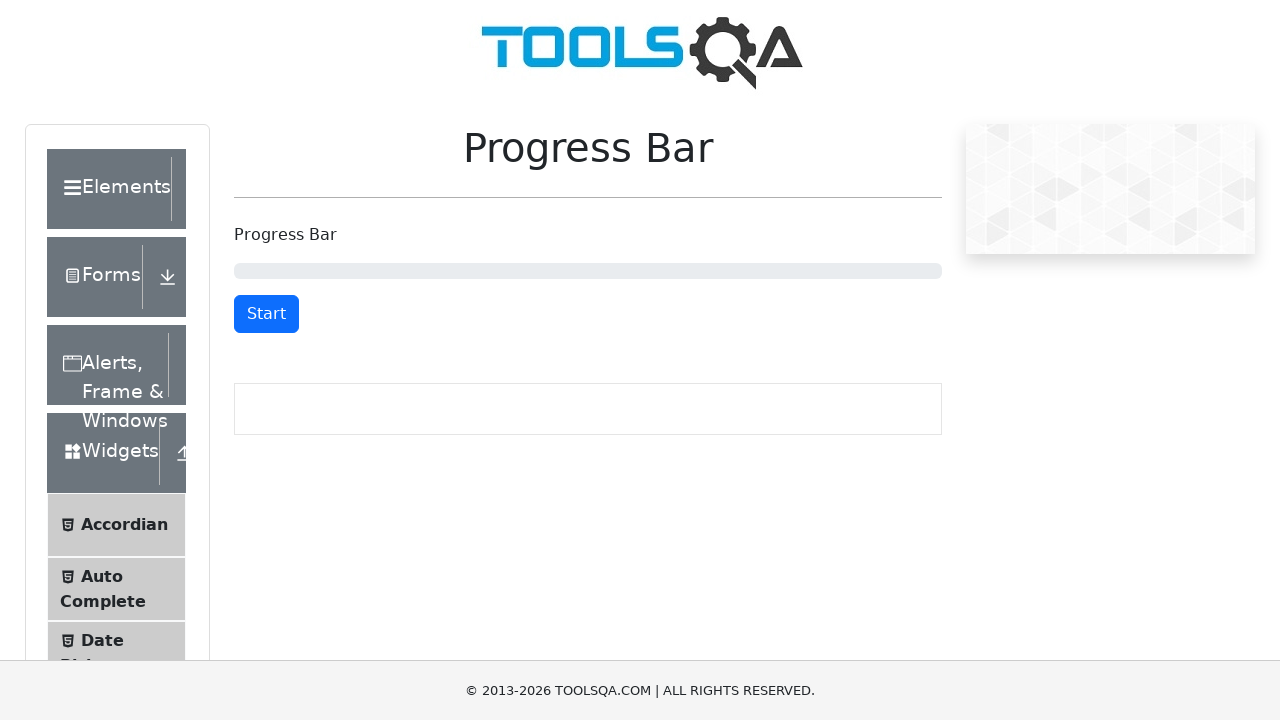

Clicked start/stop button to initiate progress bar at (266, 314) on #startStopButton
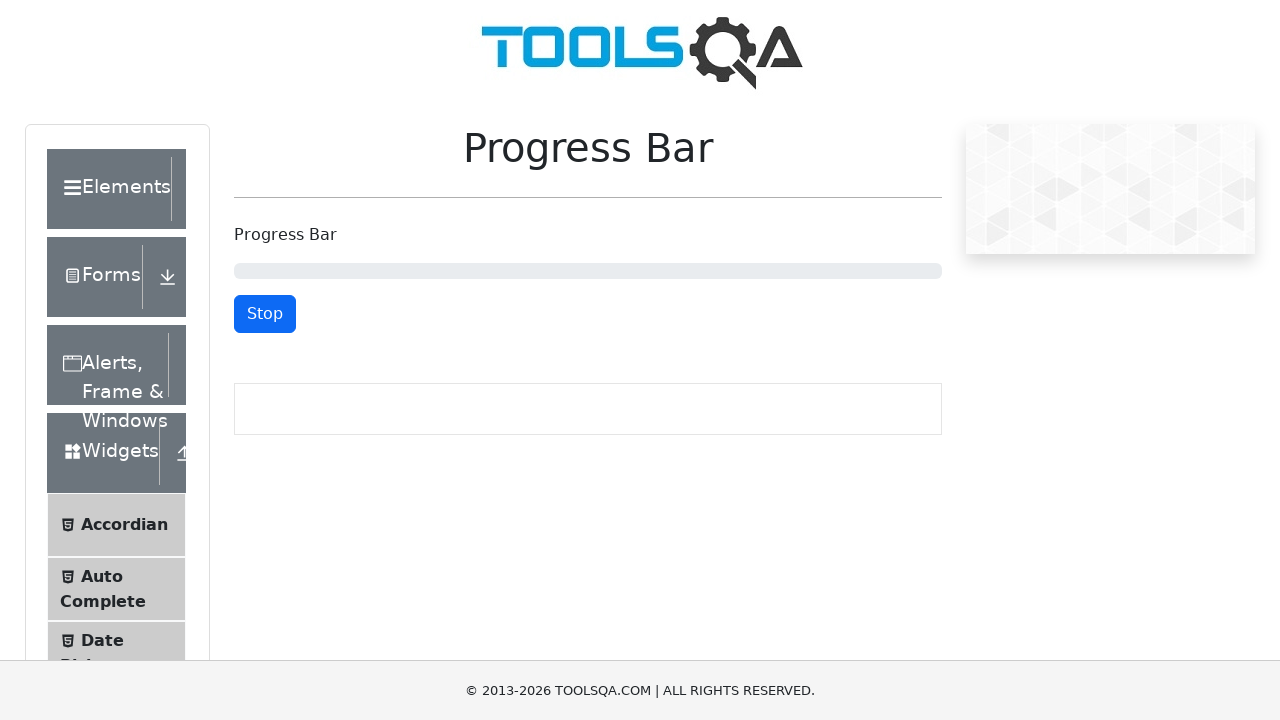

Retrieved button text: 'Stop'
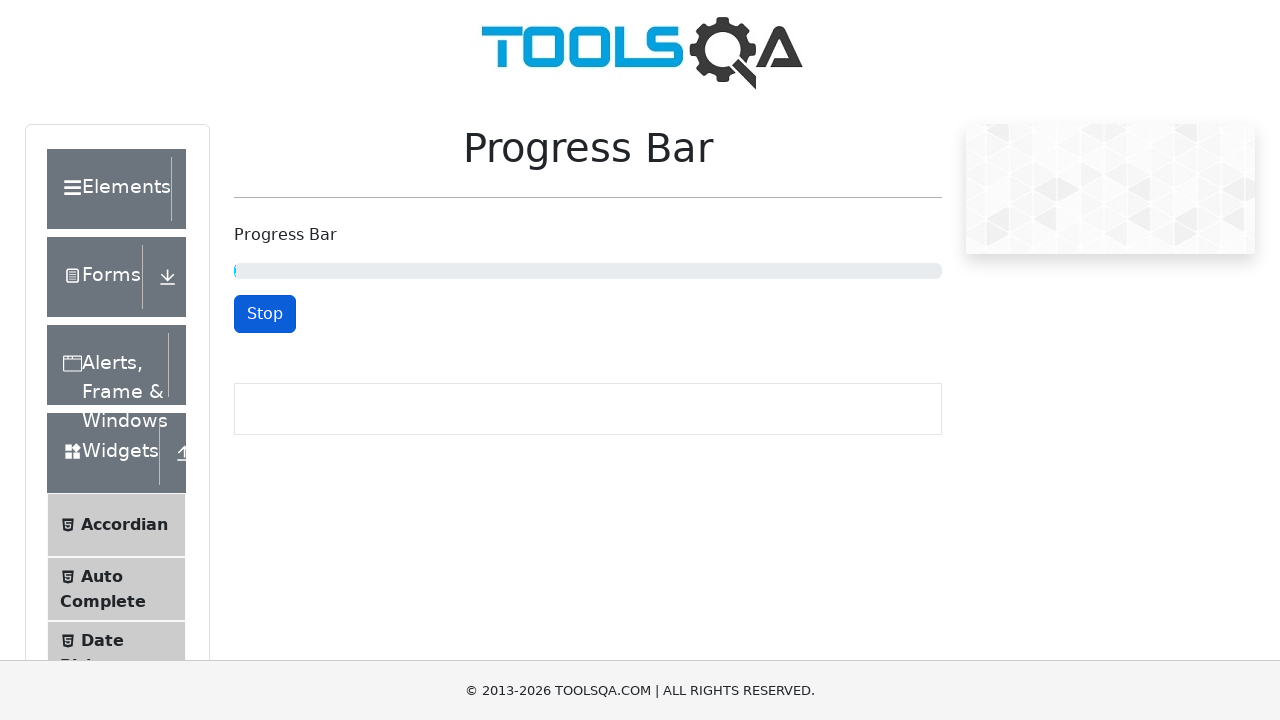

Printed button text to console: 'Stop'
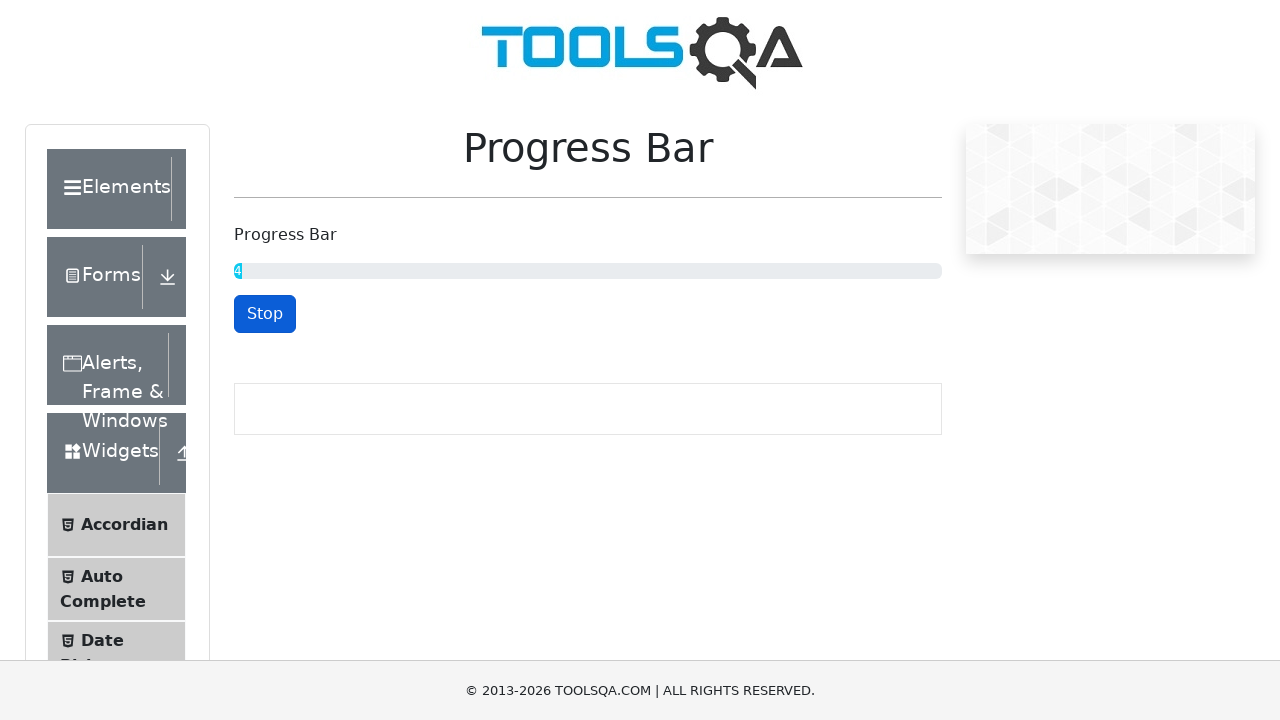

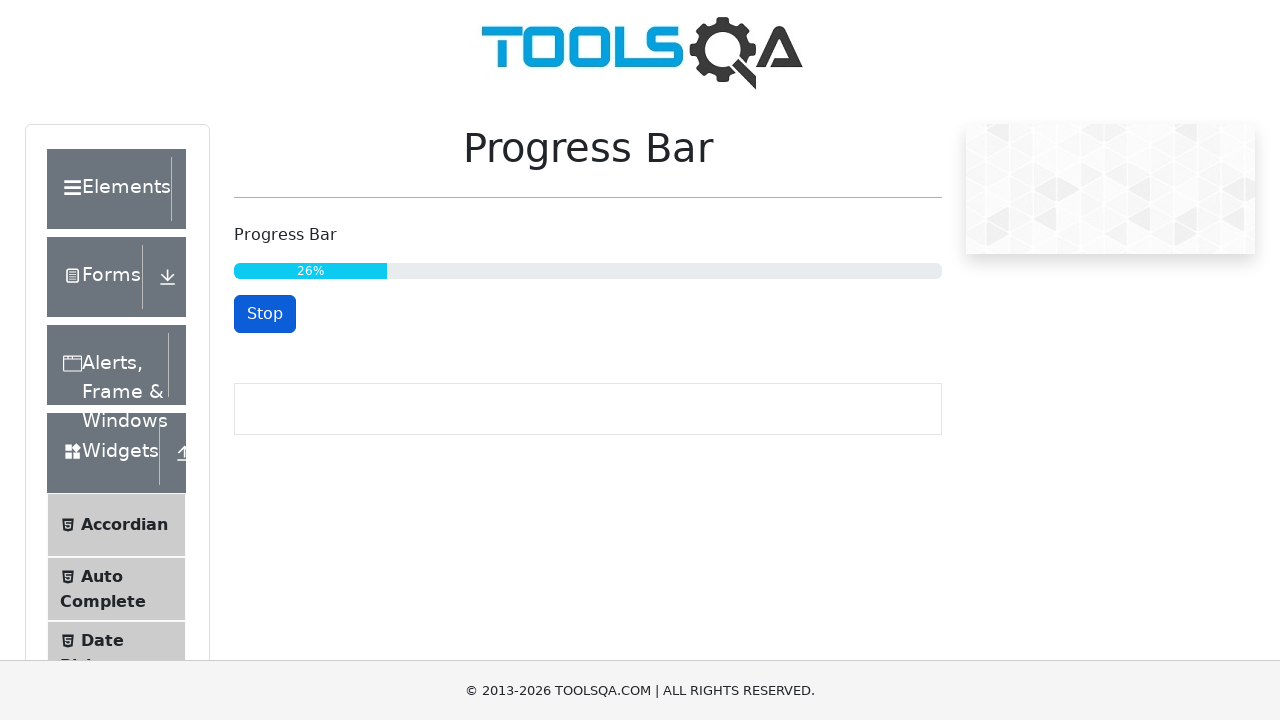